Tests a signup form by filling out first name, last name, and email fields, then clicking the signup button

Starting URL: http://secure-retreat-92358.herokuapp.com/

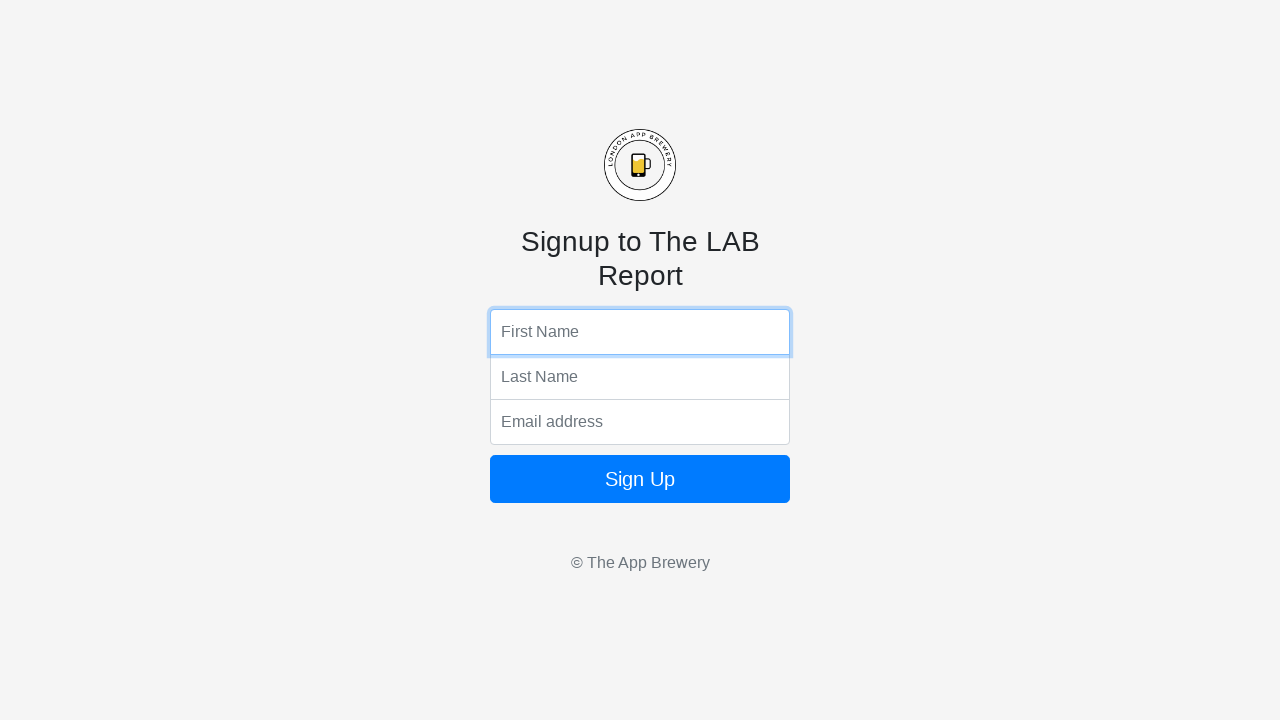

Filled first name field with 'Jennifer' on input[name='fName']
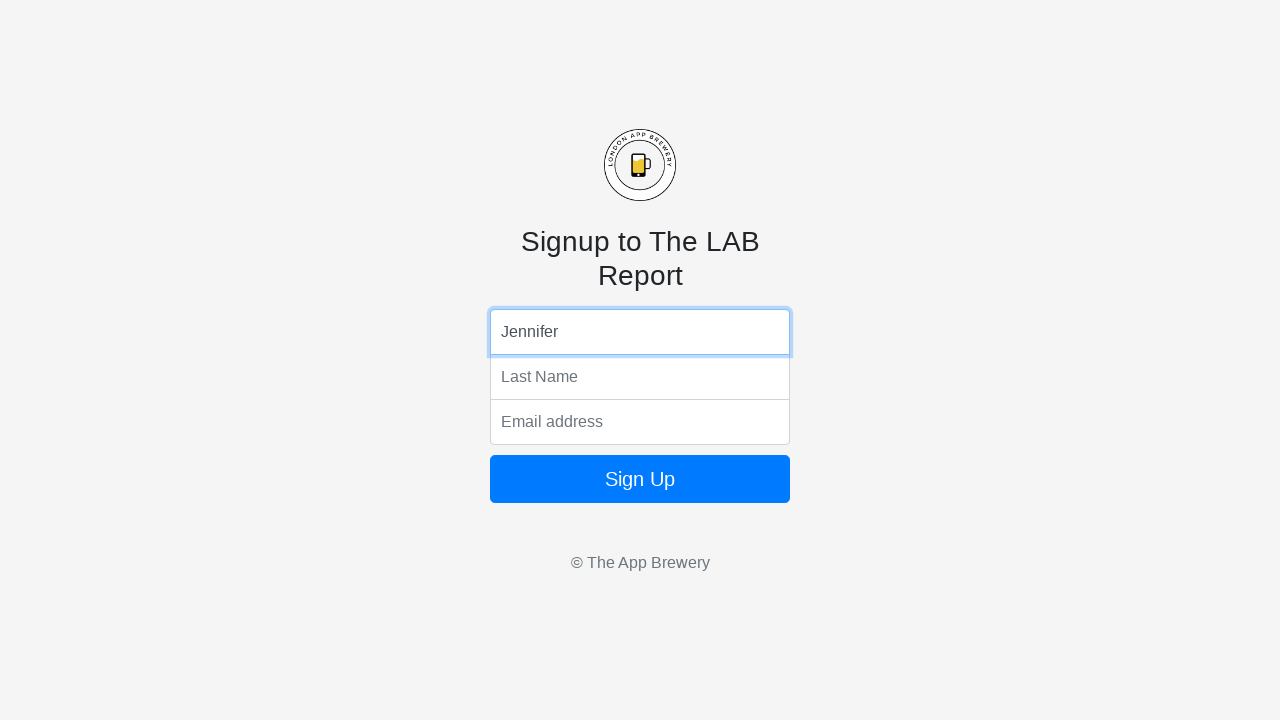

Filled last name field with 'Morrison' on input[name='lName']
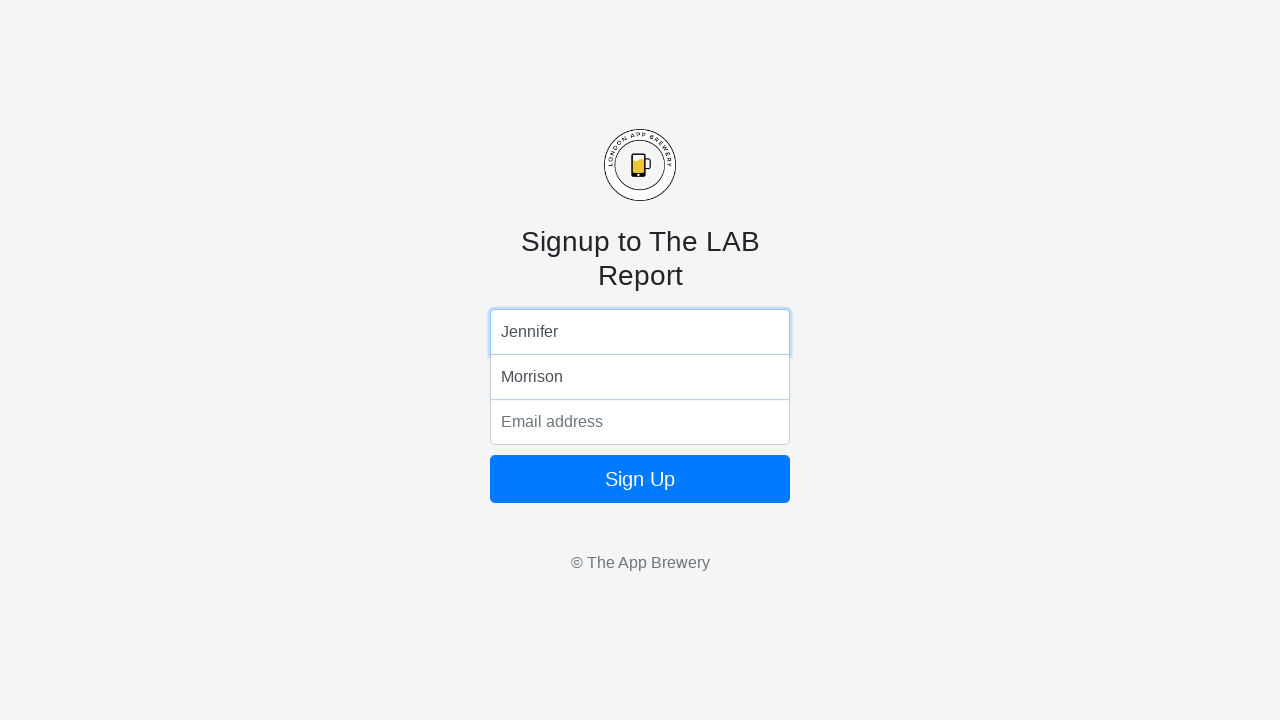

Filled email field with 'jennifer.morrison@email.com' on input[name='email']
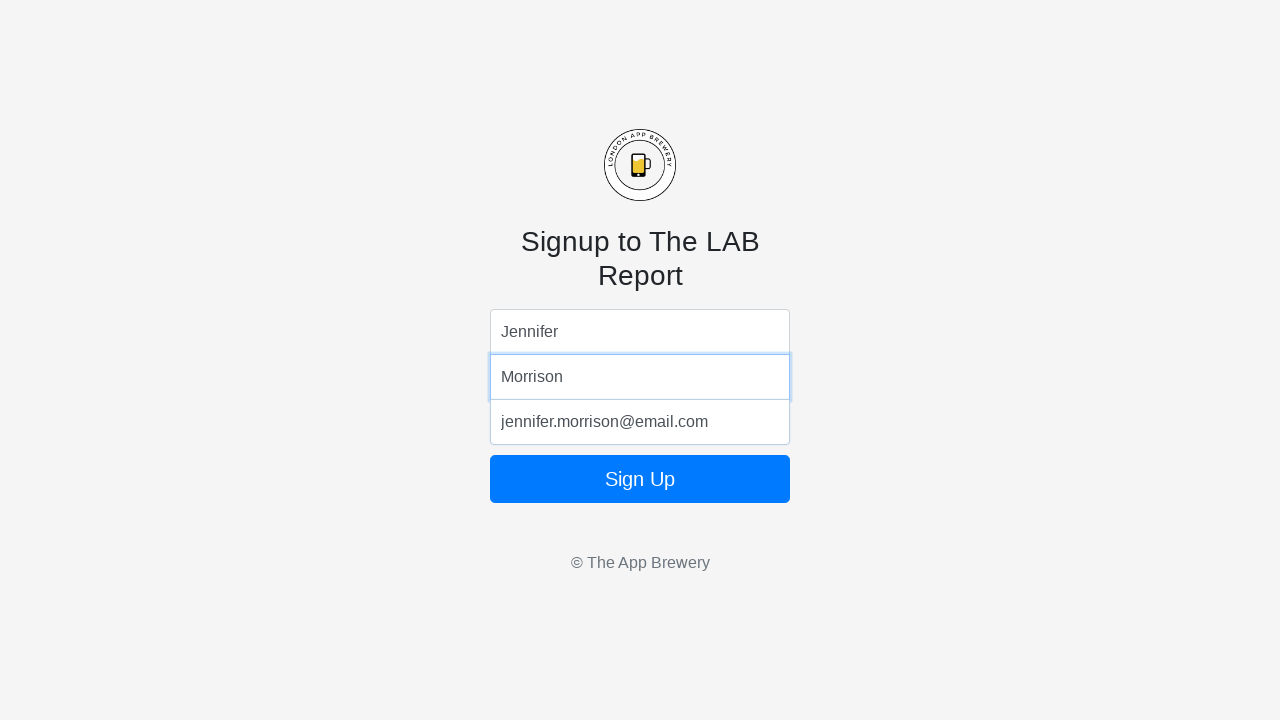

Clicked the signup button to submit the form at (640, 479) on form button
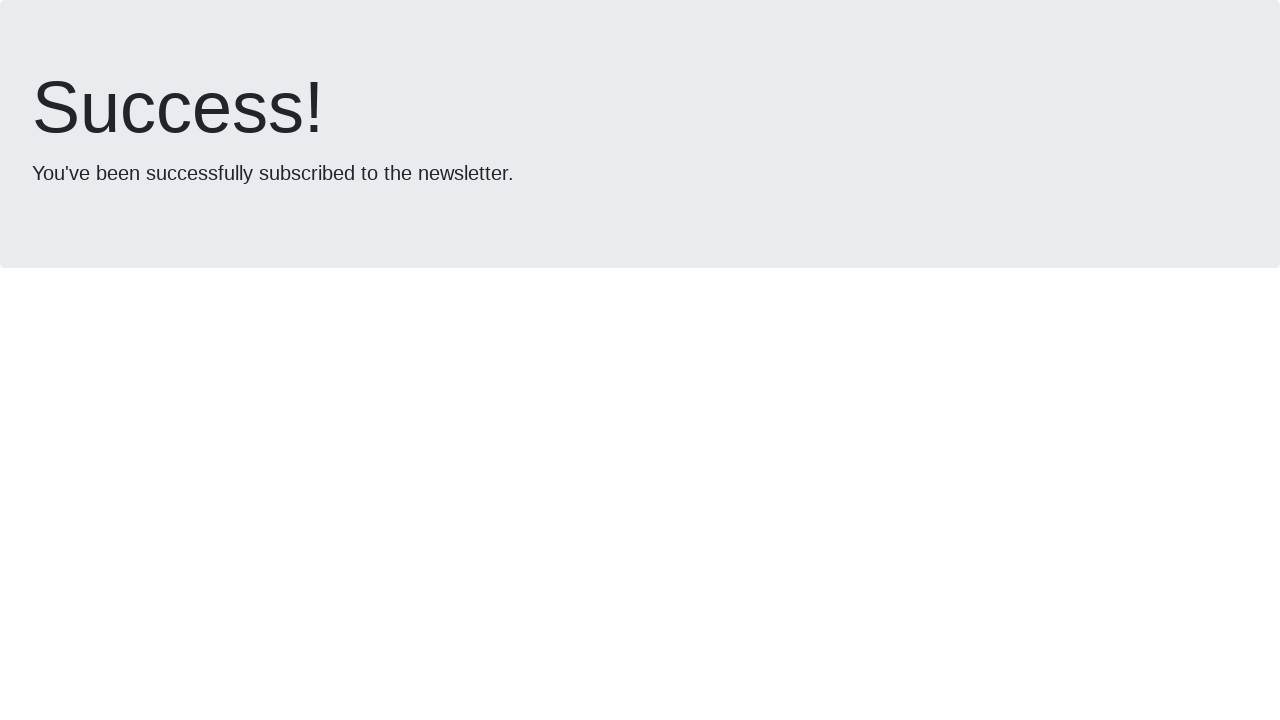

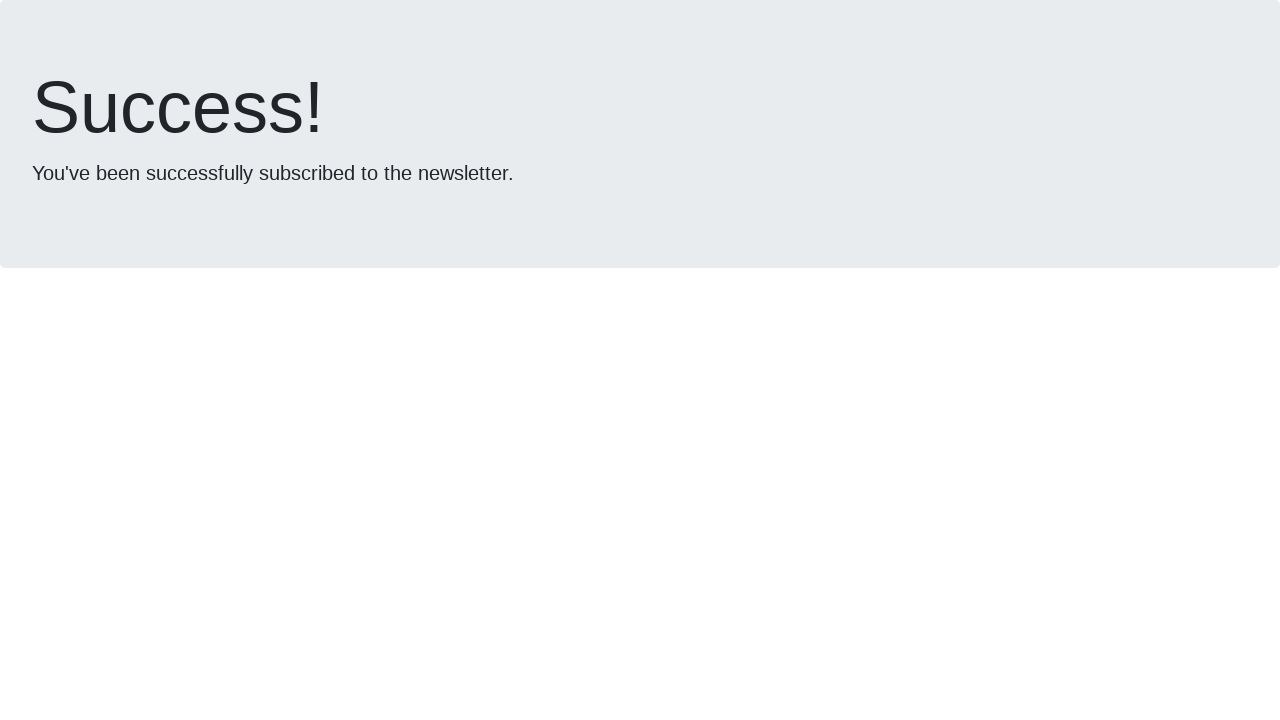